Tests clicking on the 'Click Me' button in the Elements > Buttons section of demoqa.com using Actions class

Starting URL: https://demoqa.com

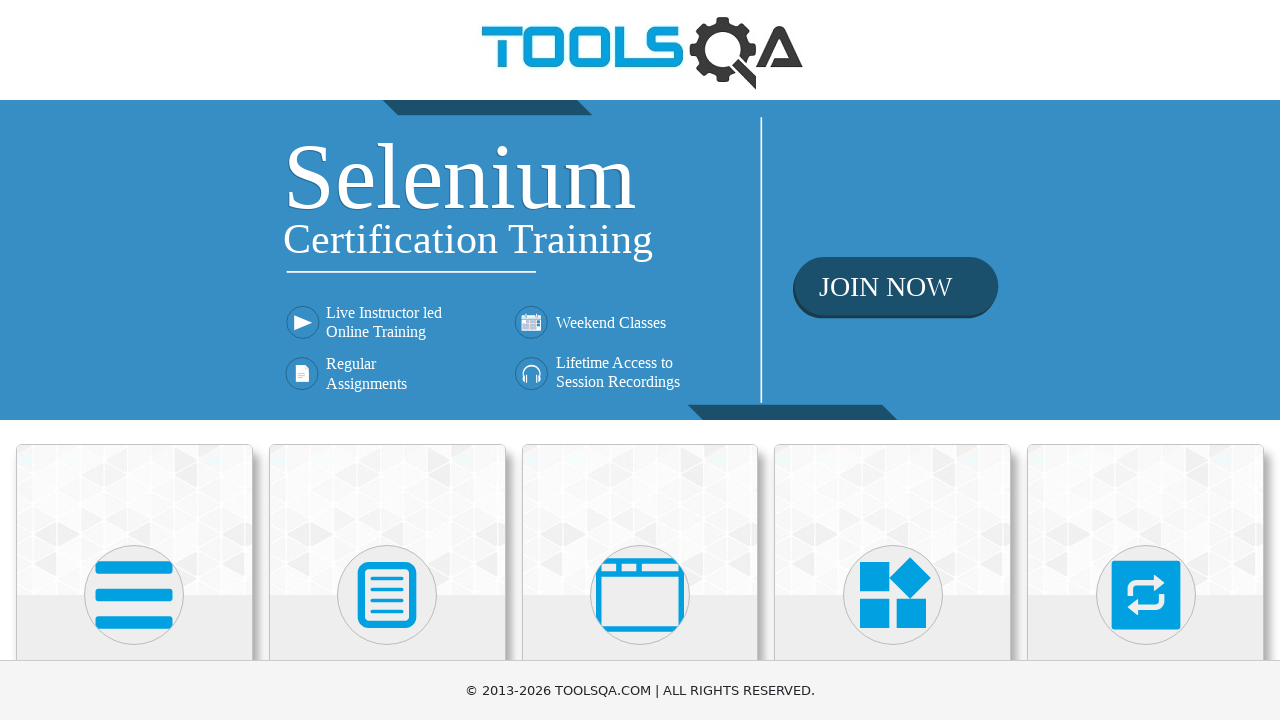

Clicked on Elements section at (134, 595) on (//div[@class='avatar mx-auto white'])[1]
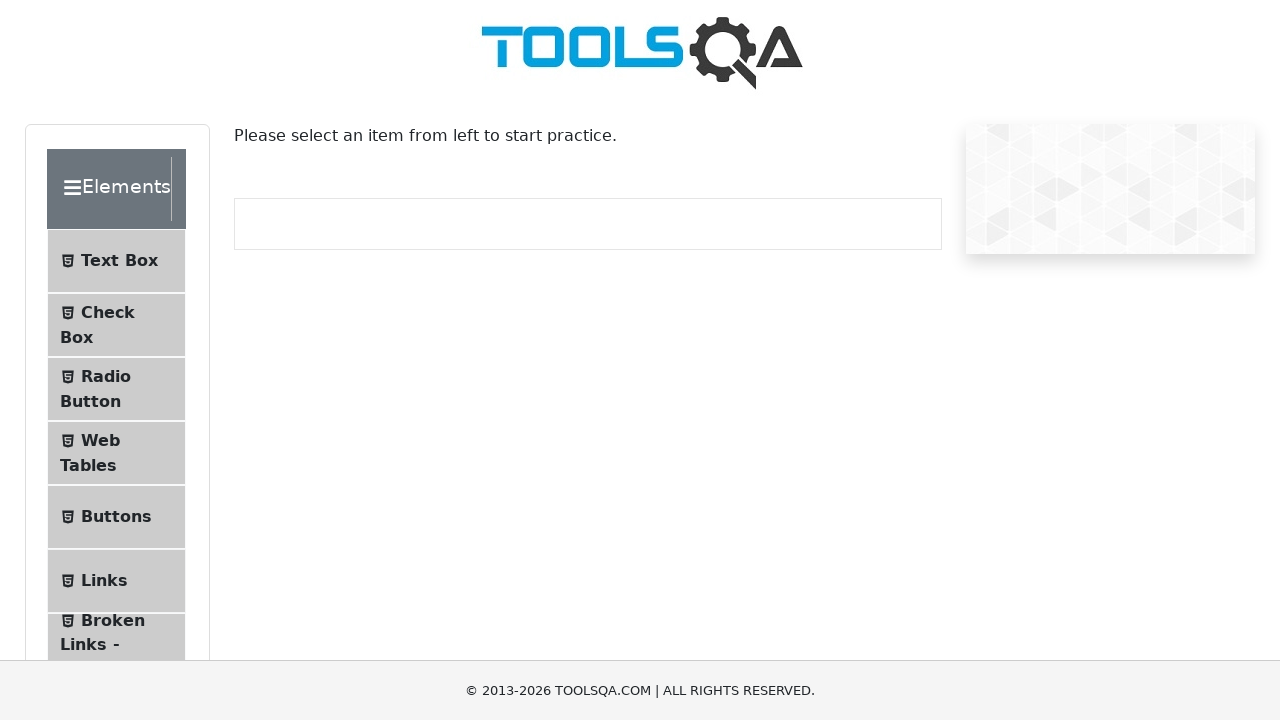

Waited 2 seconds for Elements page to load
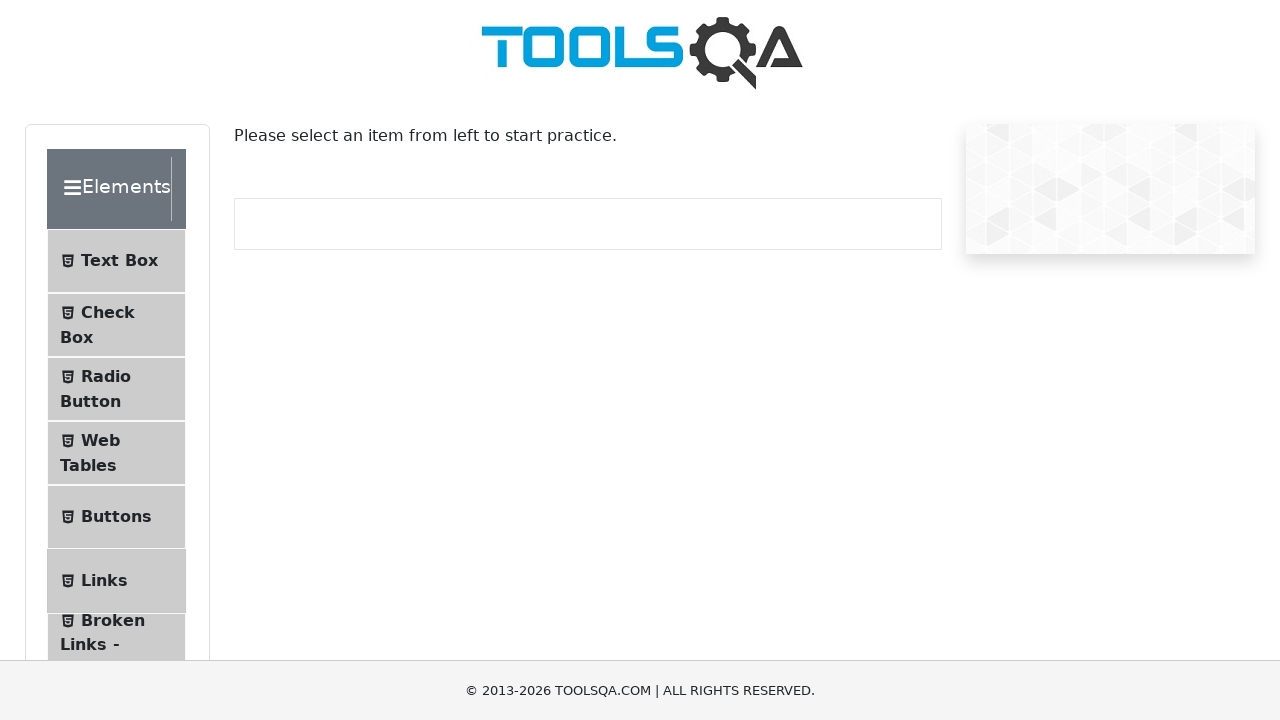

Clicked on Buttons option in Elements menu at (116, 517) on (//li[@id='item-4'])[1]
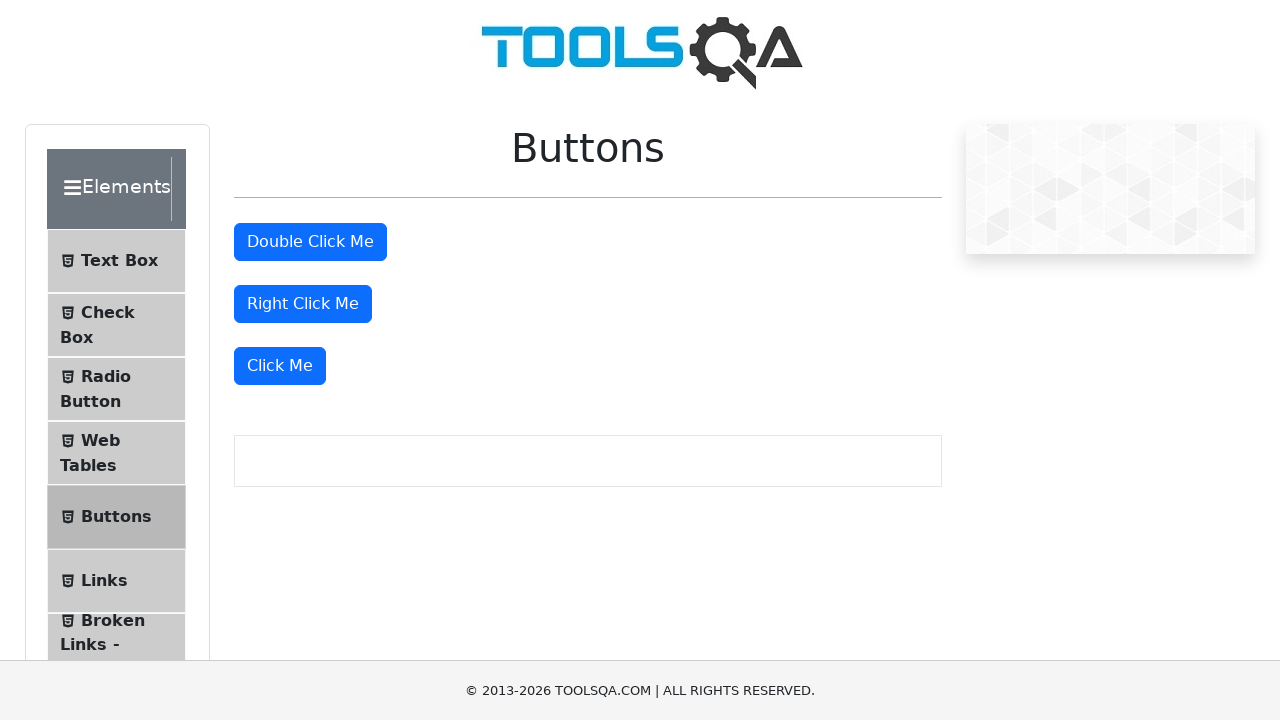

Waited 2 seconds for Buttons page to load
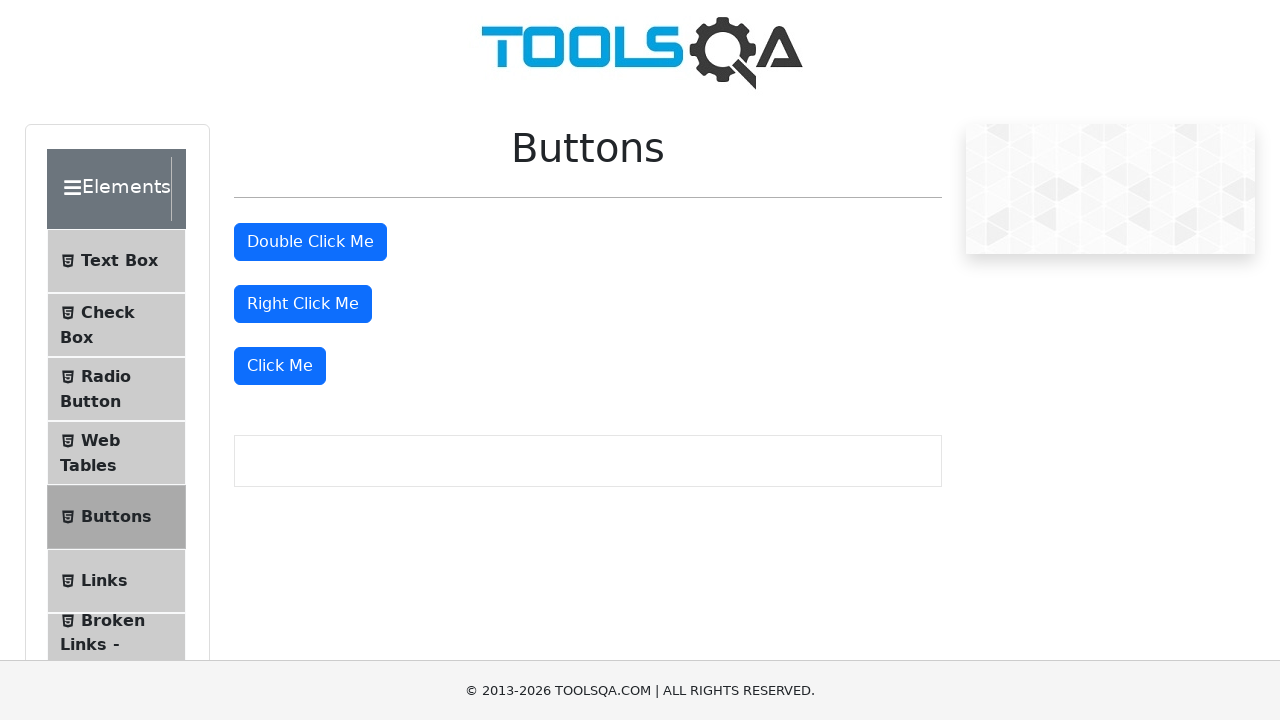

Clicked the 'Click Me' button at (280, 366) on (//button[@type='button'])[4]
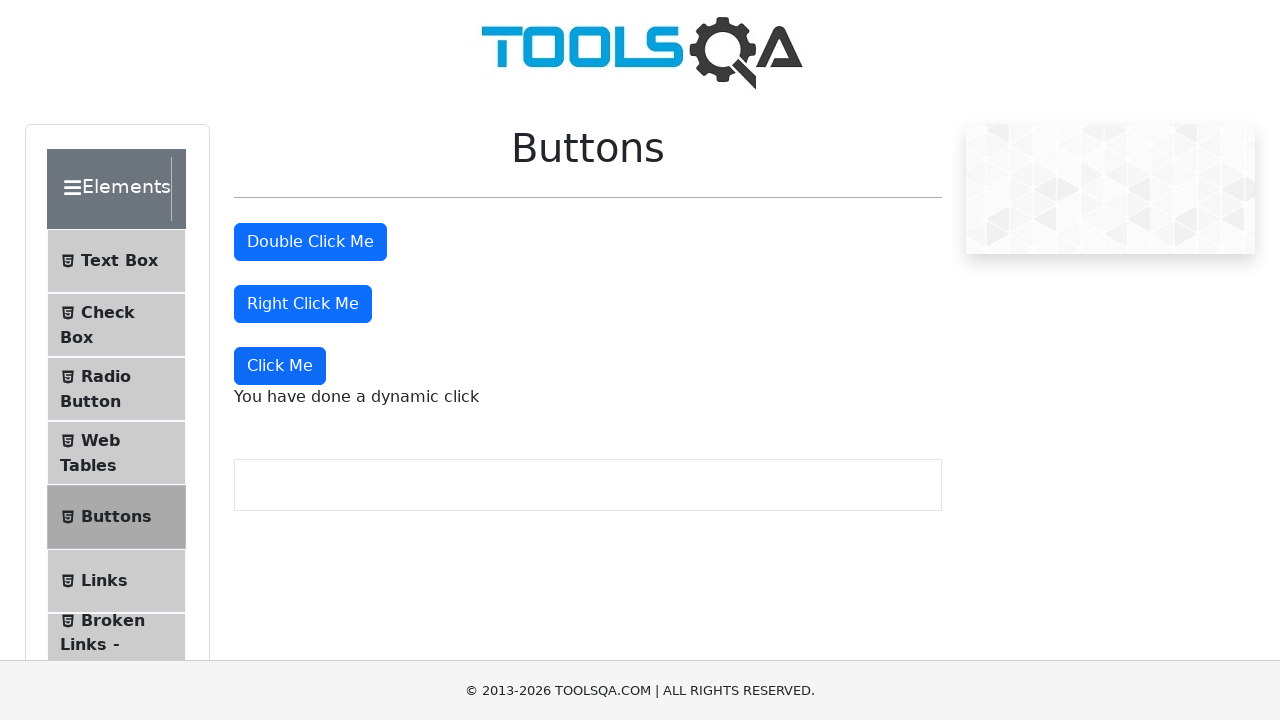

Verified that the dynamic click message appeared
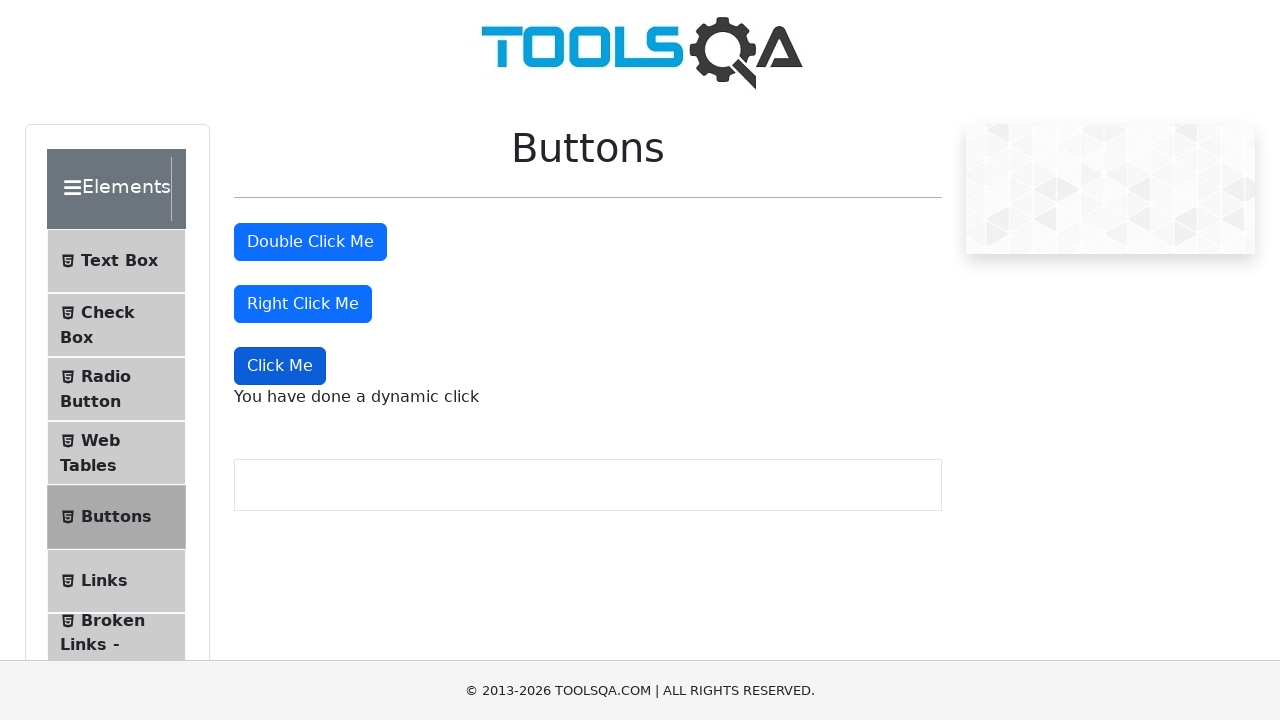

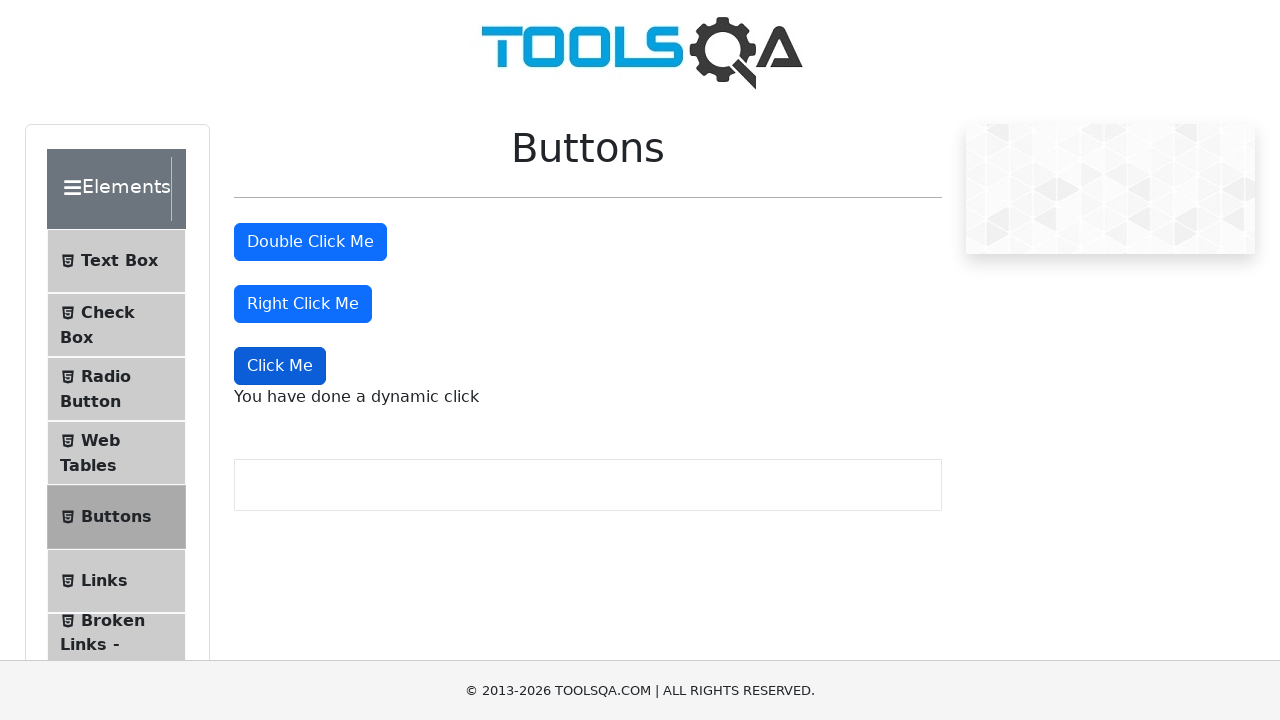